Creates a new paste on Pastebin by entering paste text, setting a title, selecting a 10-minute expiration time, and saving the paste.

Starting URL: https://pastebin.com/

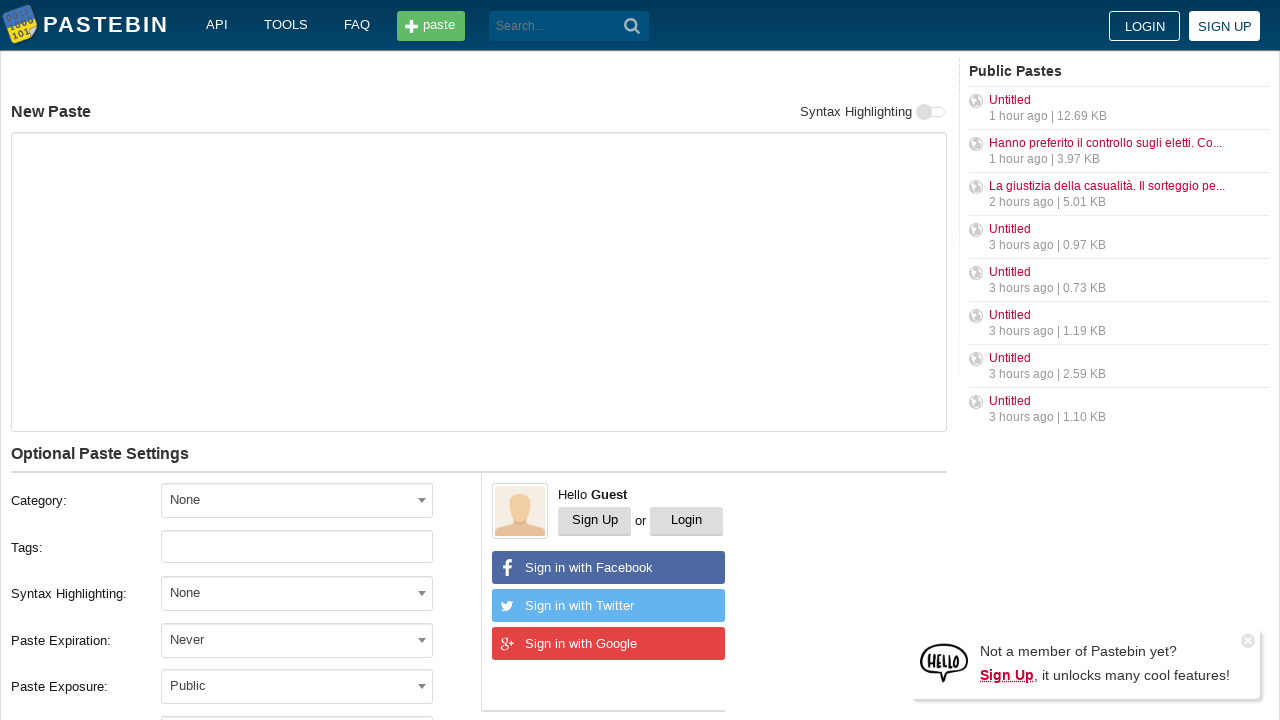

Filled paste text field with 'Hello from WebDriver' on #postform-text
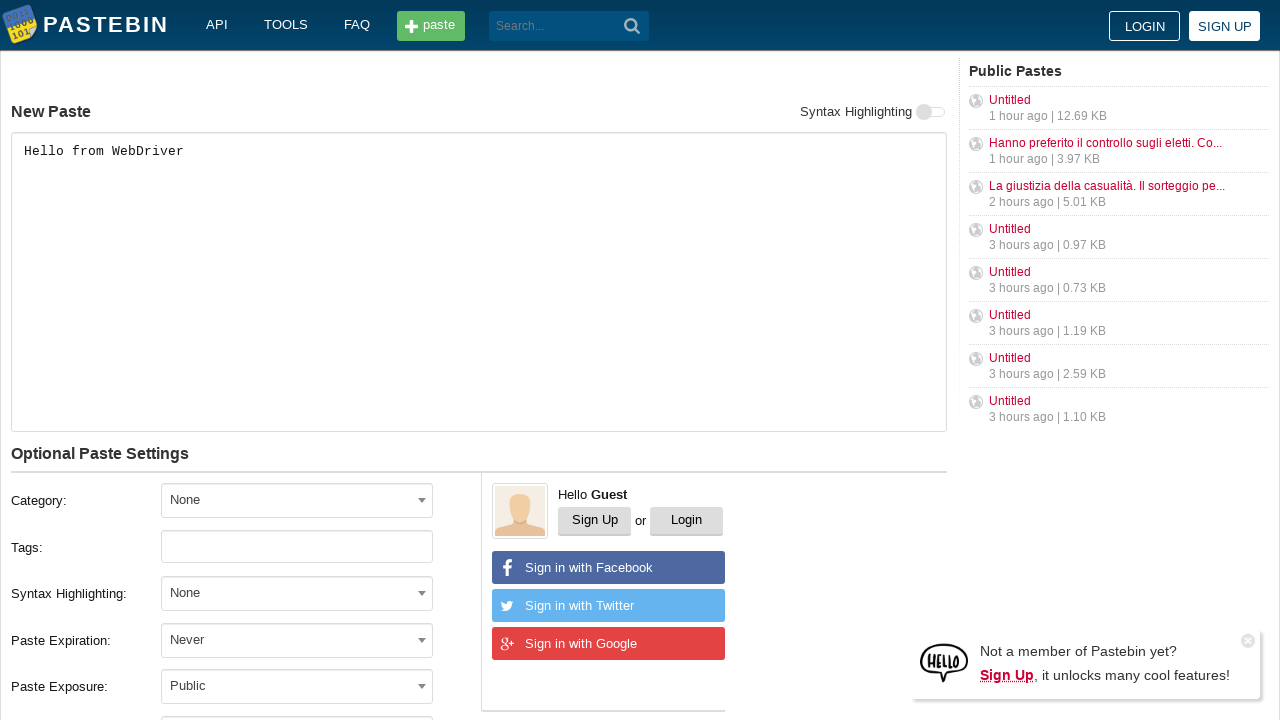

Filled paste title field with 'helloweb' on #postform-name
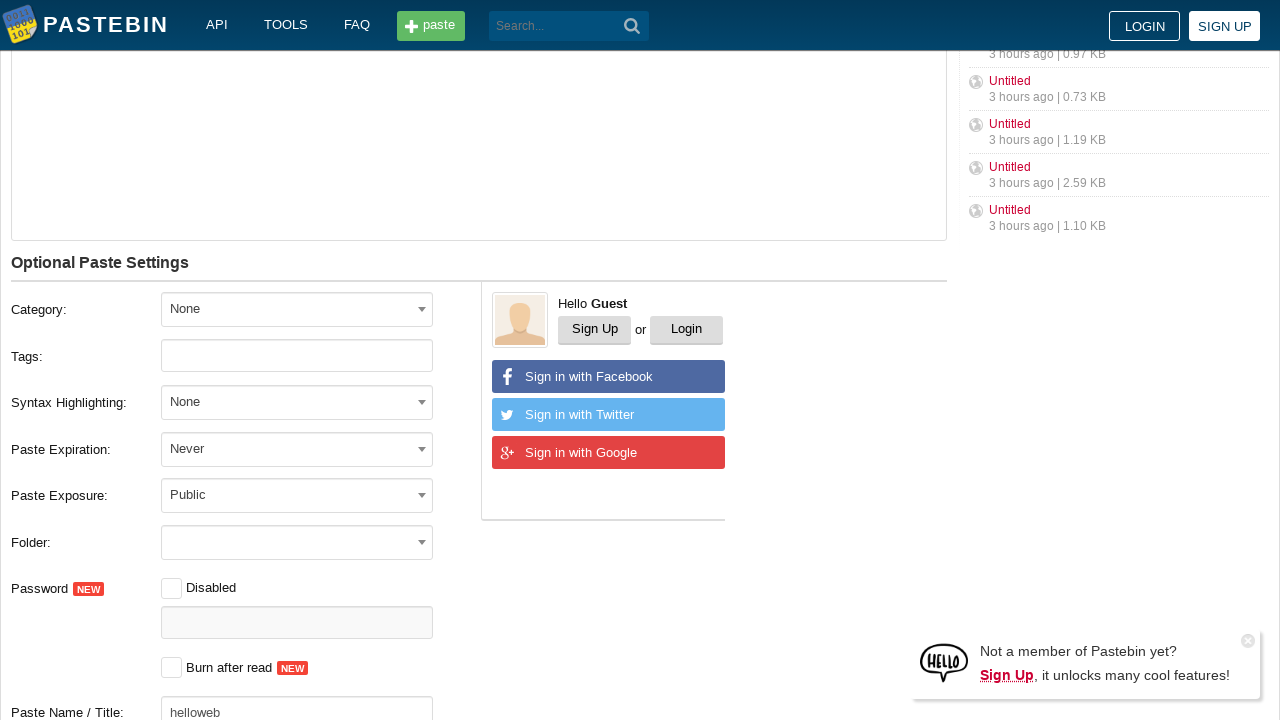

Clicked expiration dropdown to open options at (297, 448) on #select2-postform-expiration-container
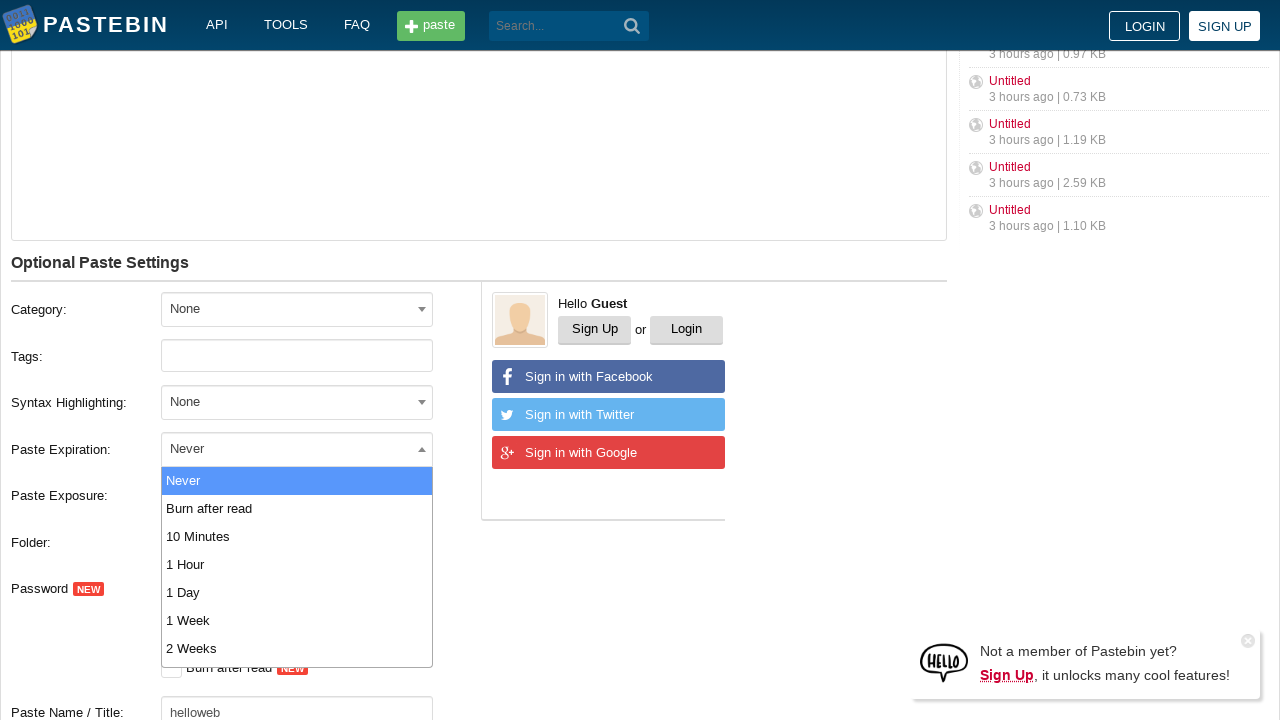

Selected '10 Minutes' expiration time at (297, 536) on xpath=//li[text()='10 Minutes']
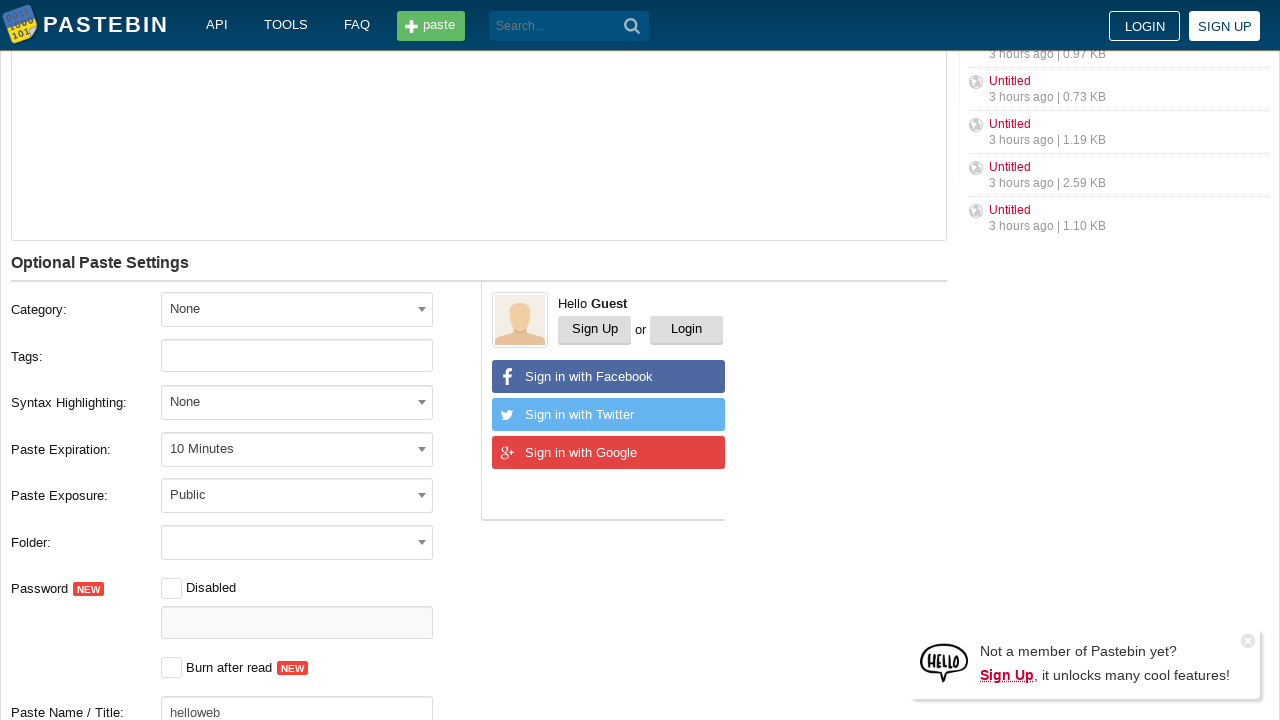

Clicked save/submit button to create the paste at (632, 26) on button
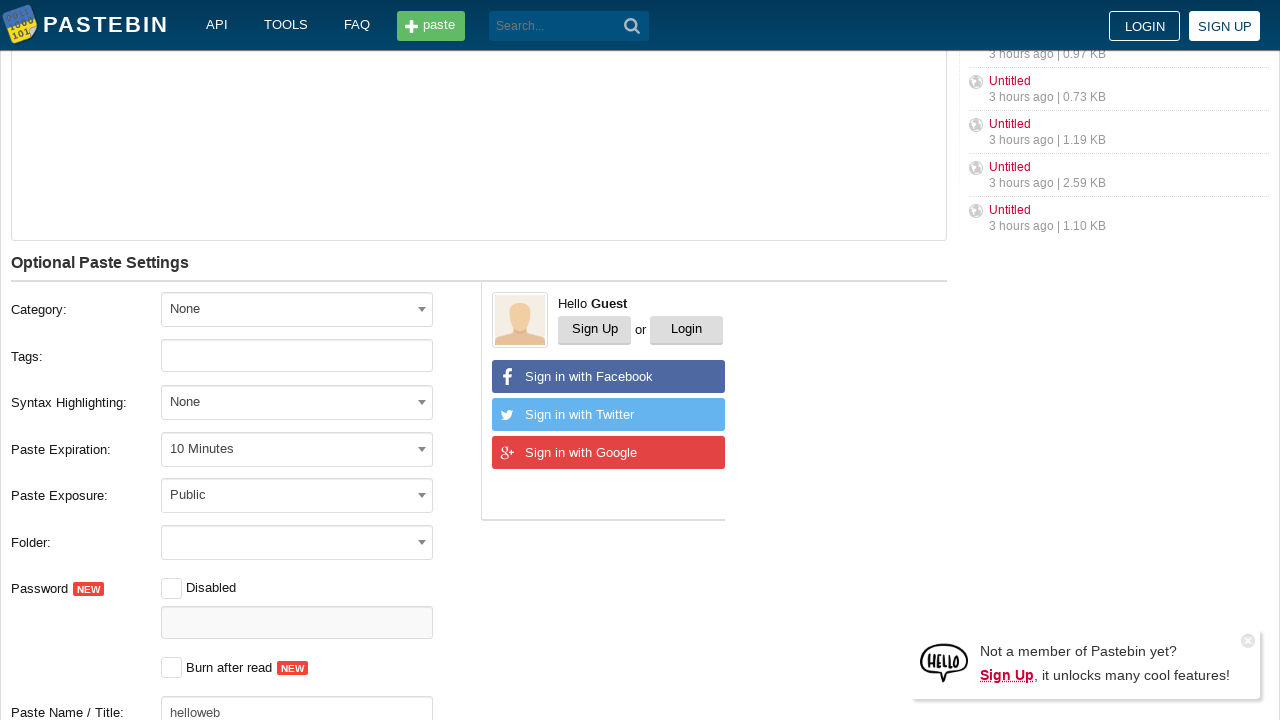

Paste created and page loaded successfully
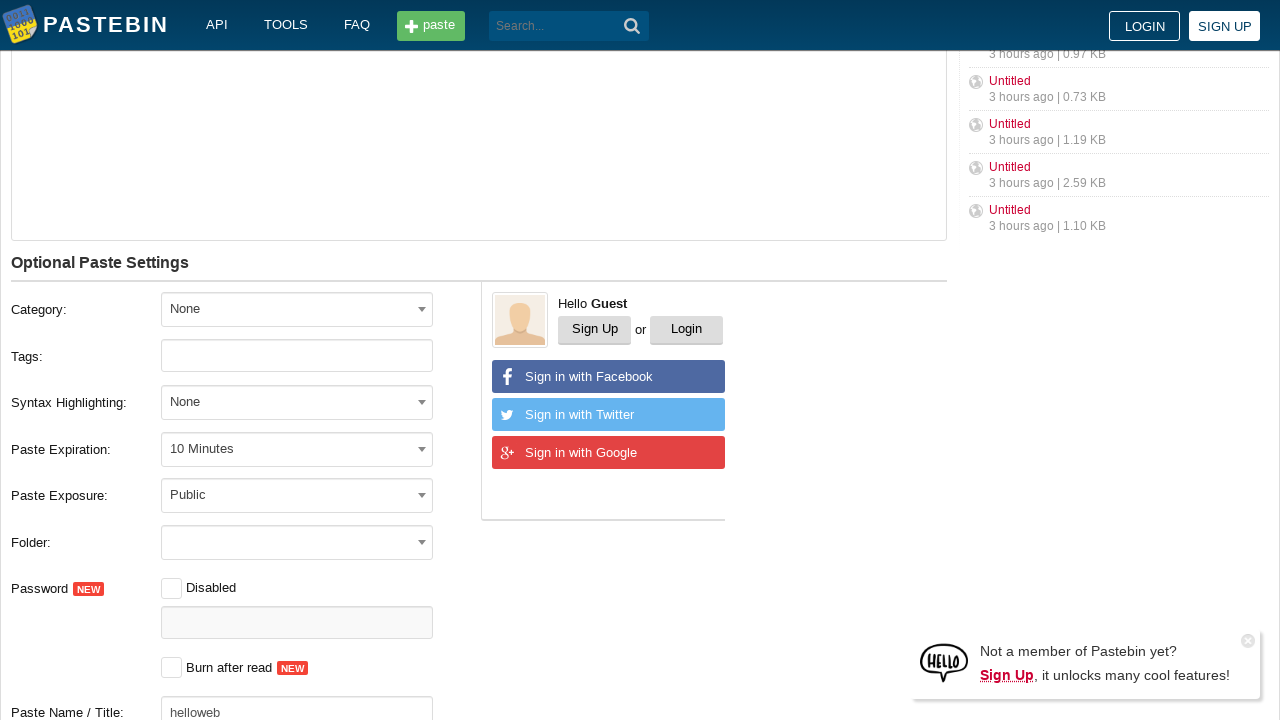

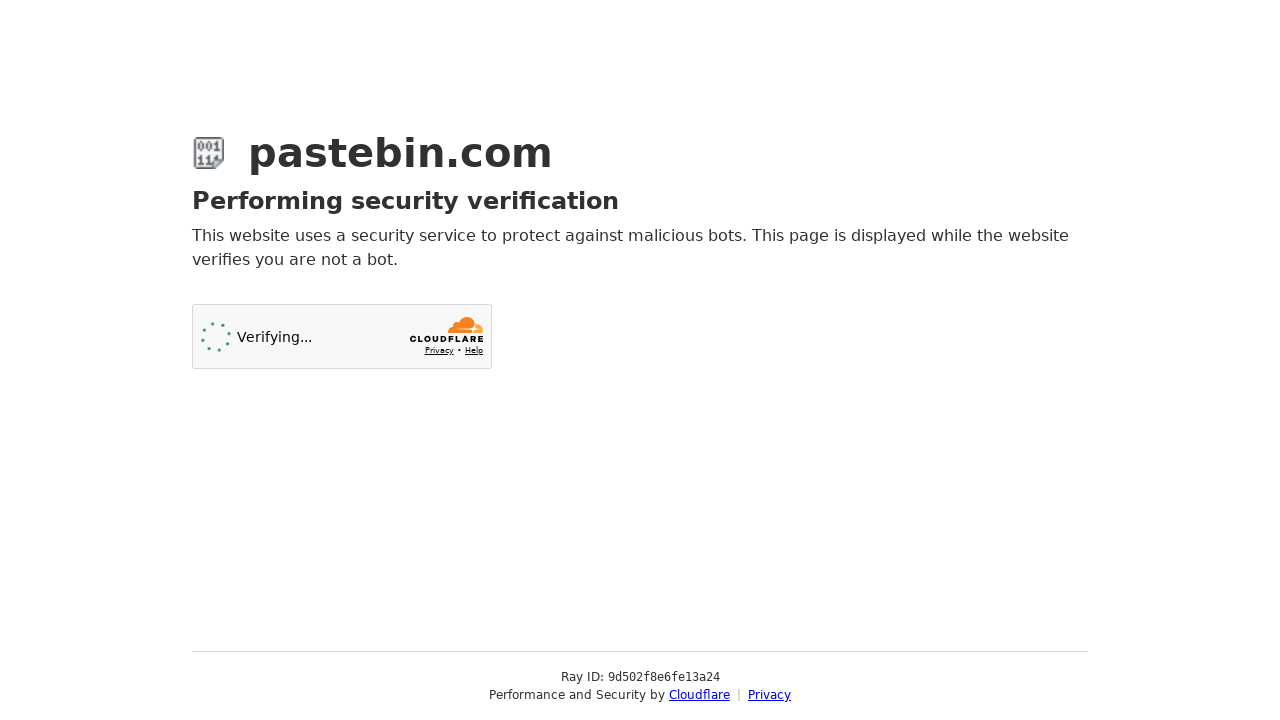